Tests clicking a hidden button that becomes visible after a delay, then verifies the alert message that appears

Starting URL: https://igorsmasc.github.io/praticando_waits/

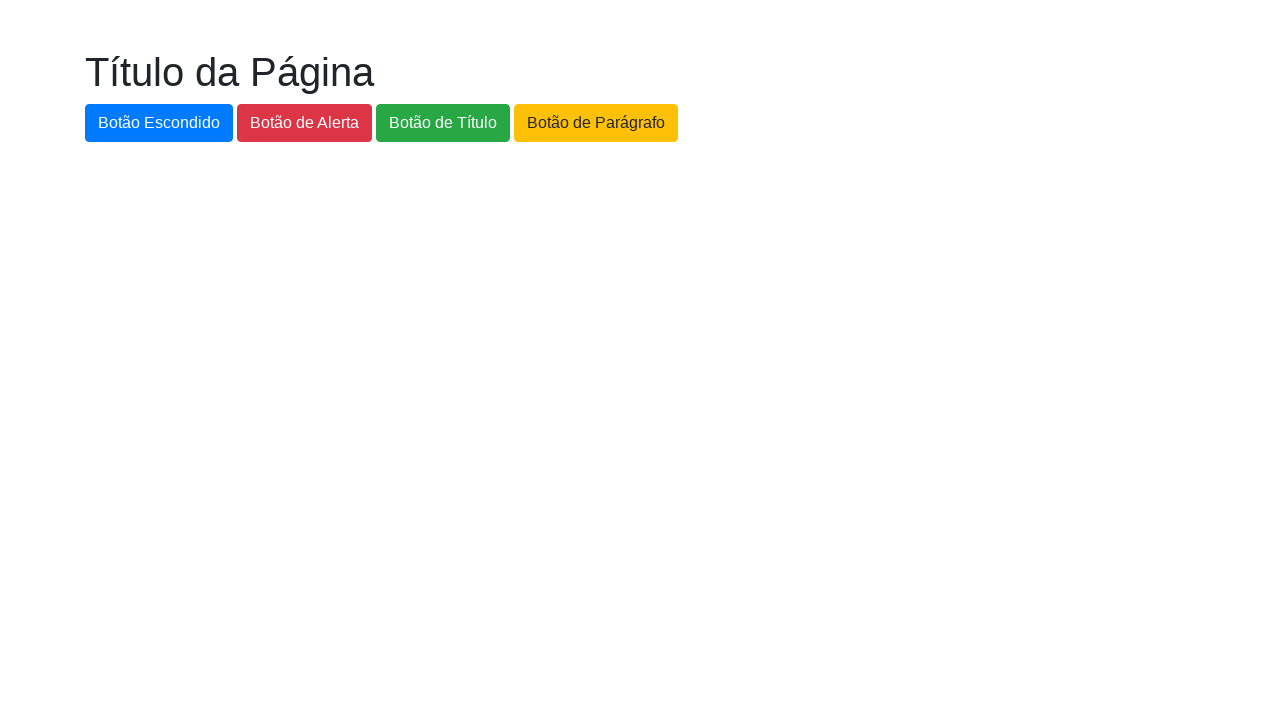

Hidden button became visible after delay
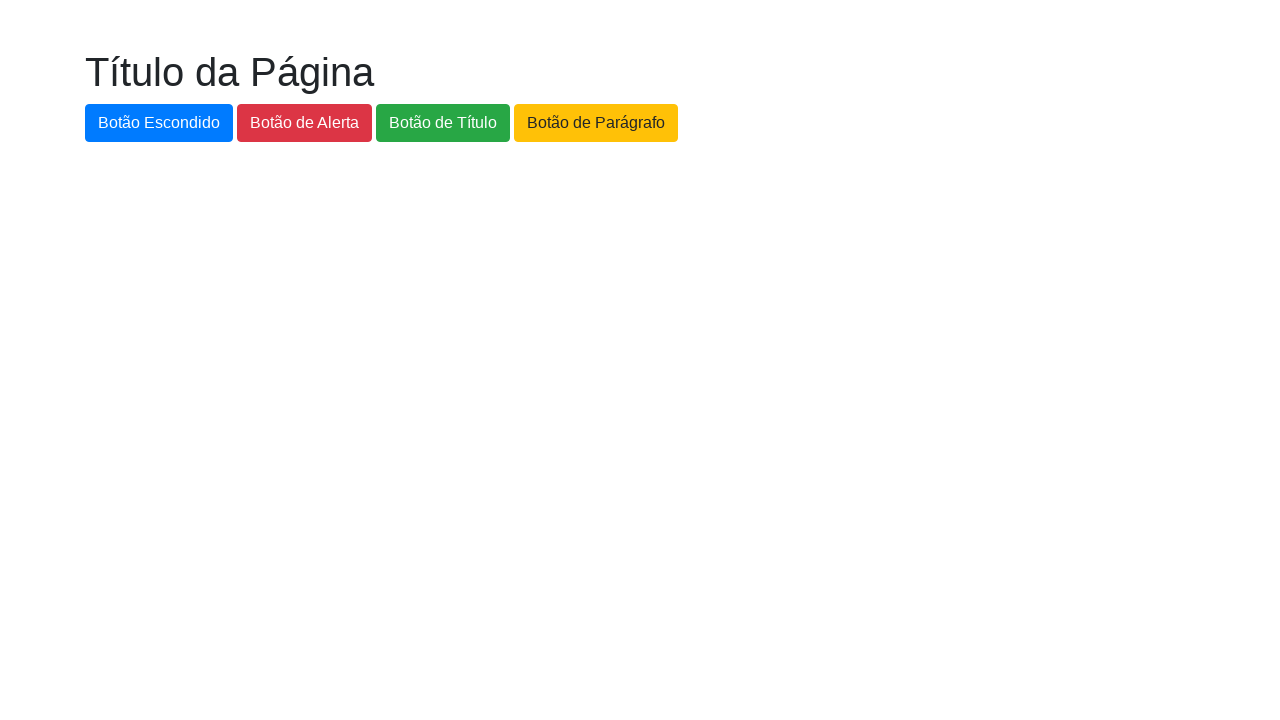

Clicked the hidden button at (159, 123) on #botao-escondido
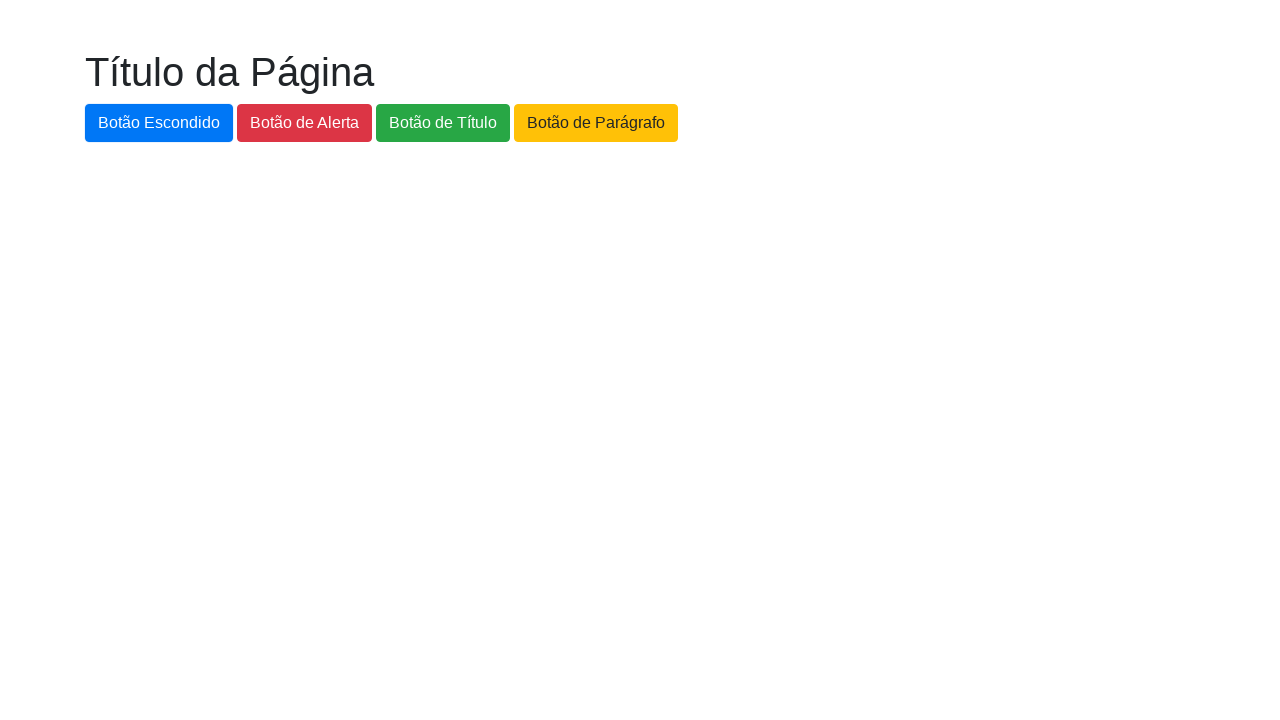

Set up alert dialog handler to accept alerts
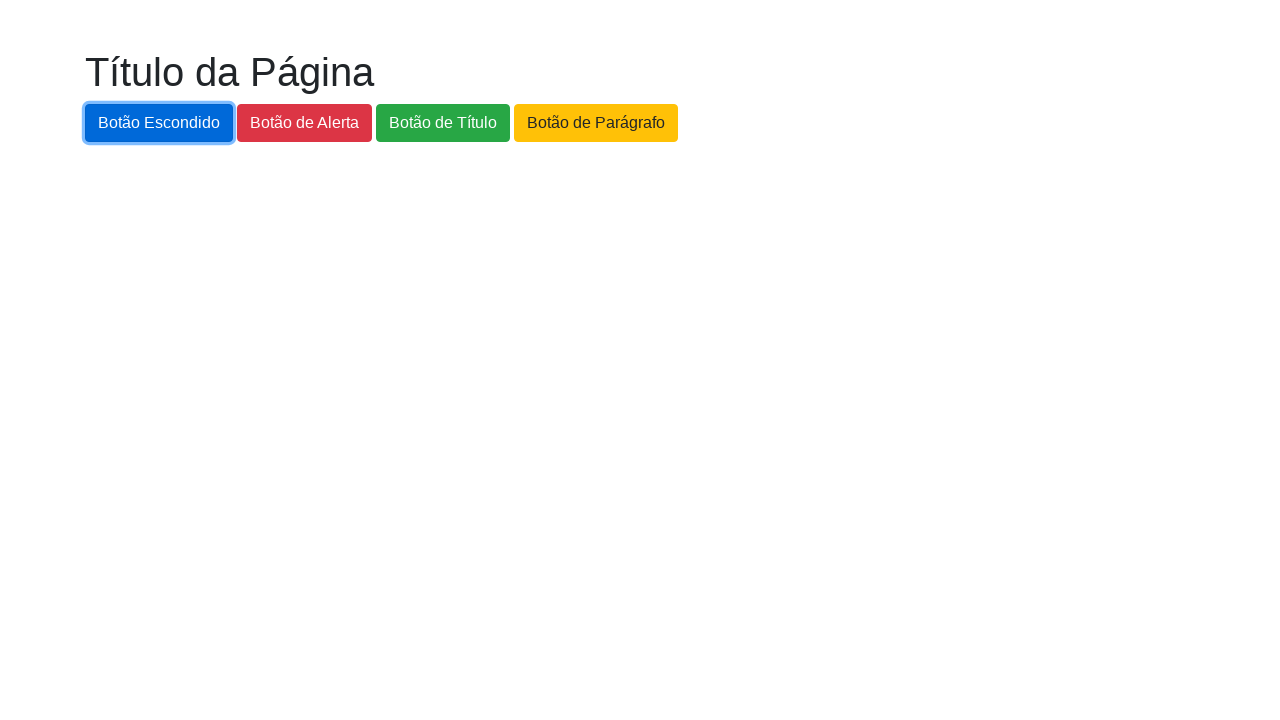

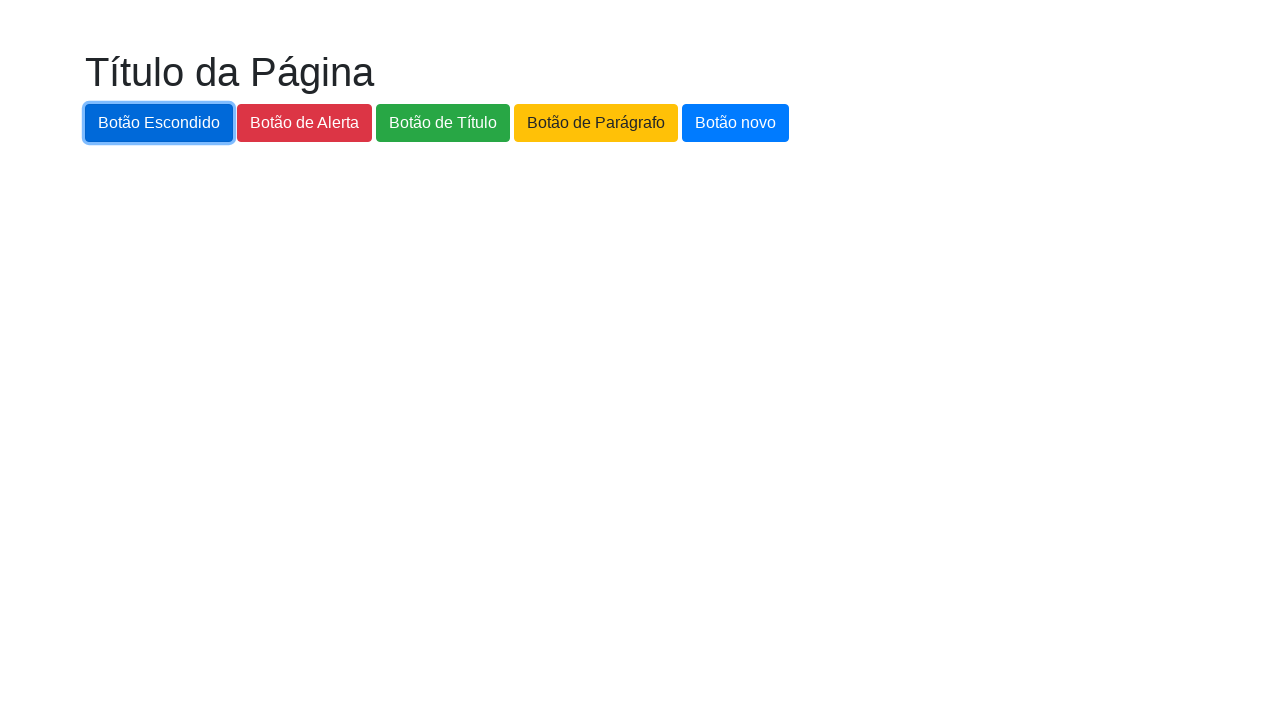